Navigates to W3Schools HTML tables page and verifies the customers table is present with data by checking table rows exist.

Starting URL: https://www.w3schools.com/html/html_tables.asp

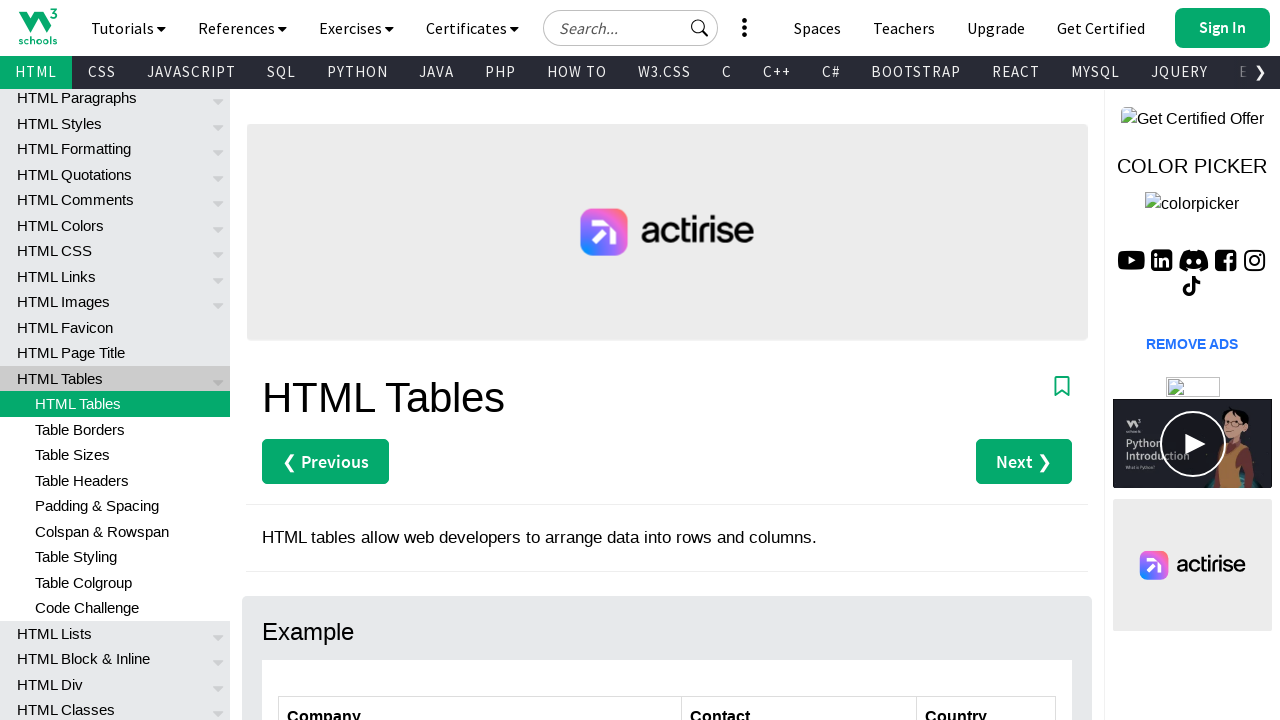

Navigated to W3Schools HTML tables page
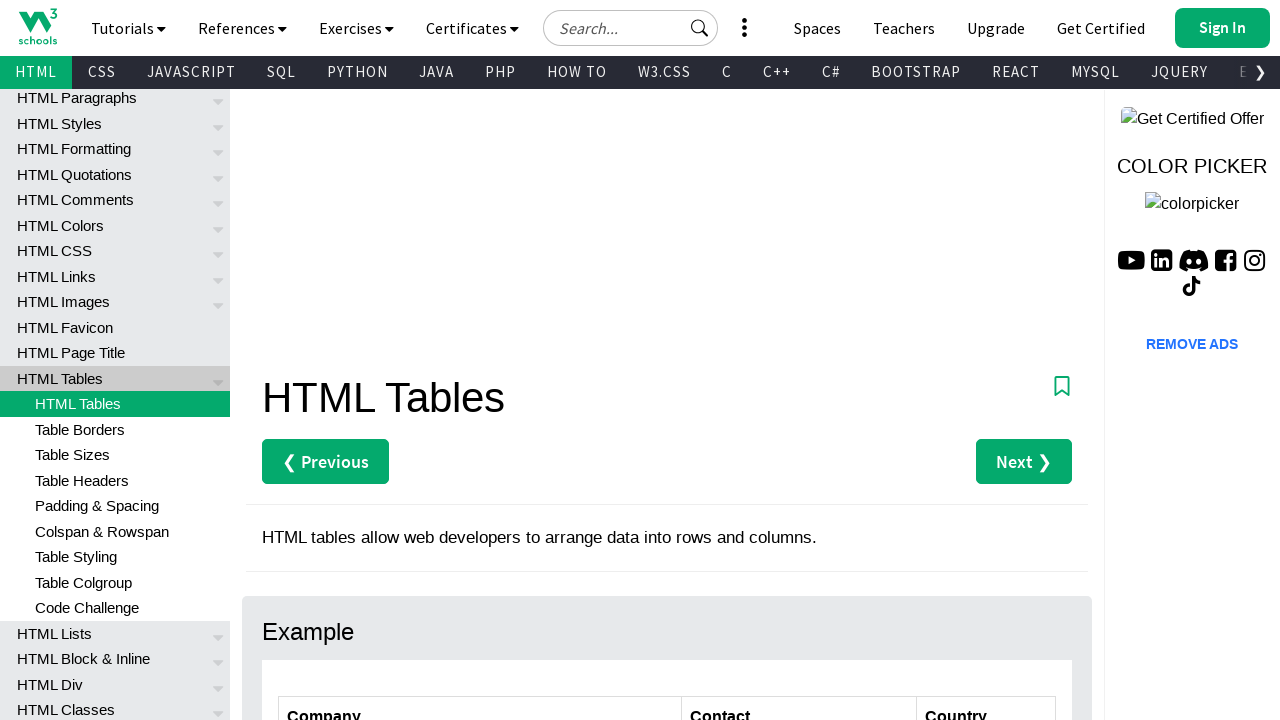

Customers table loaded and is visible
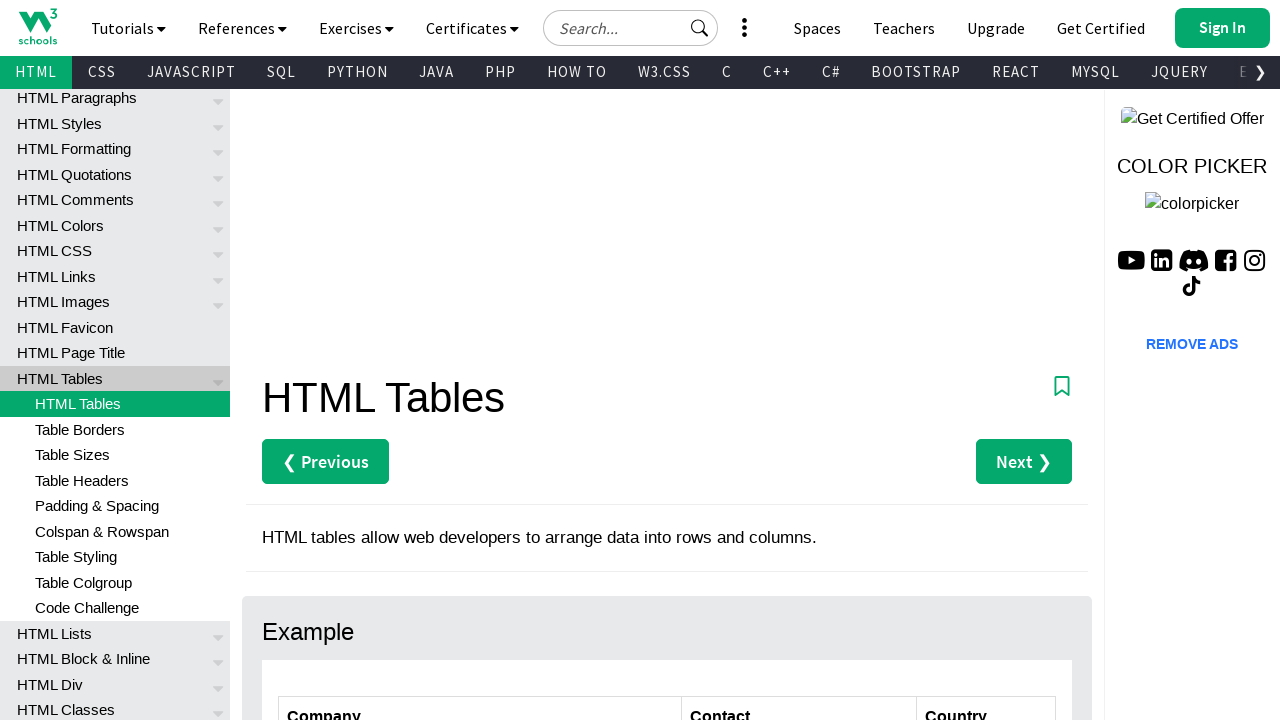

Located all table rows in customers table
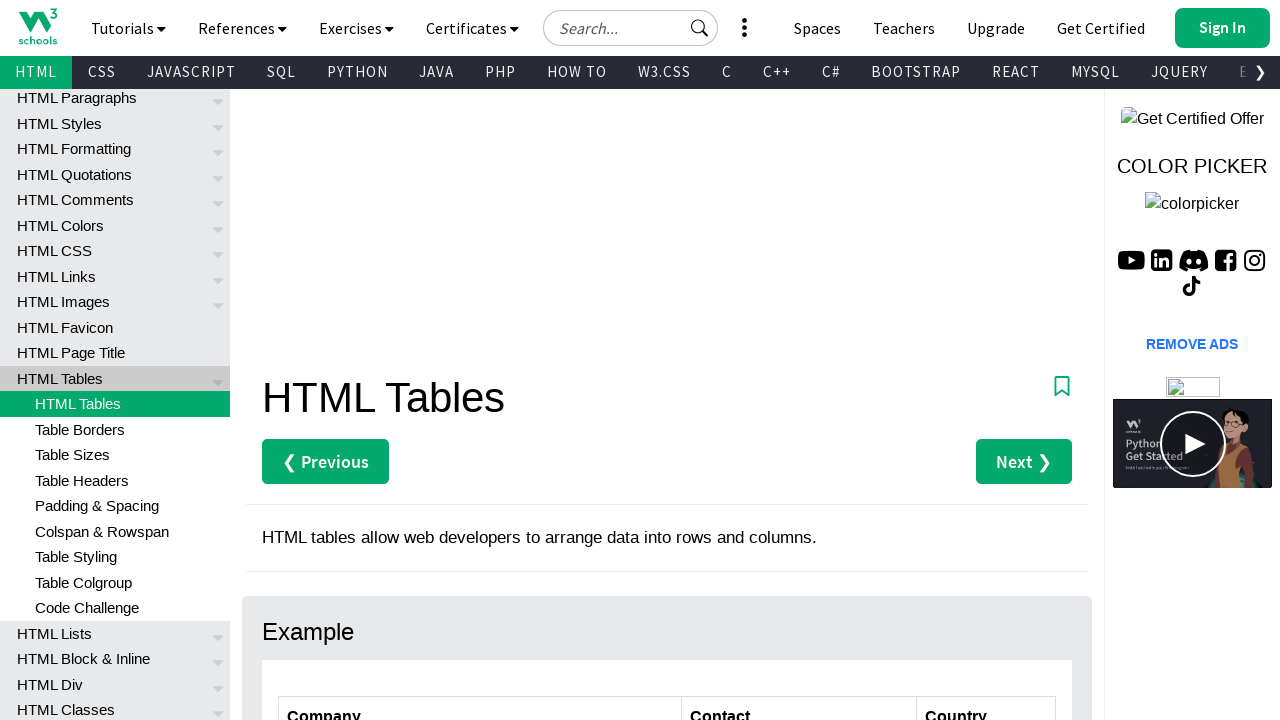

Counted 7 rows in customers table
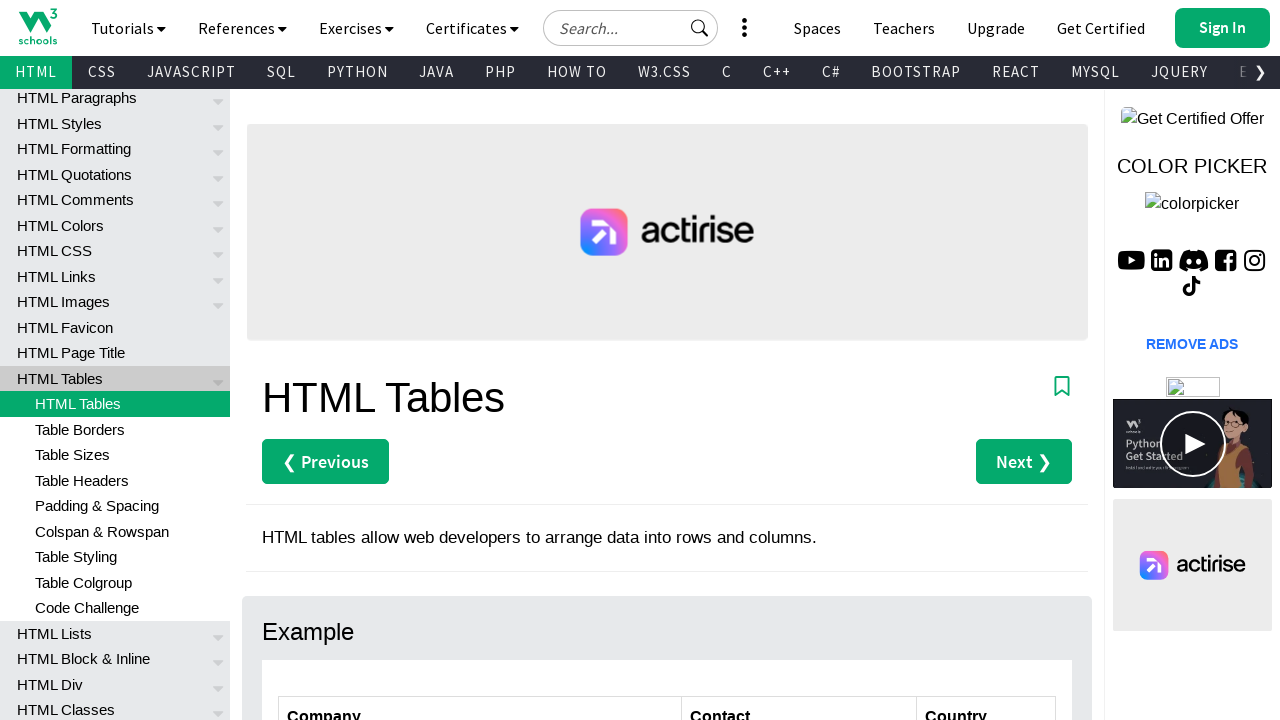

Located first company name cell
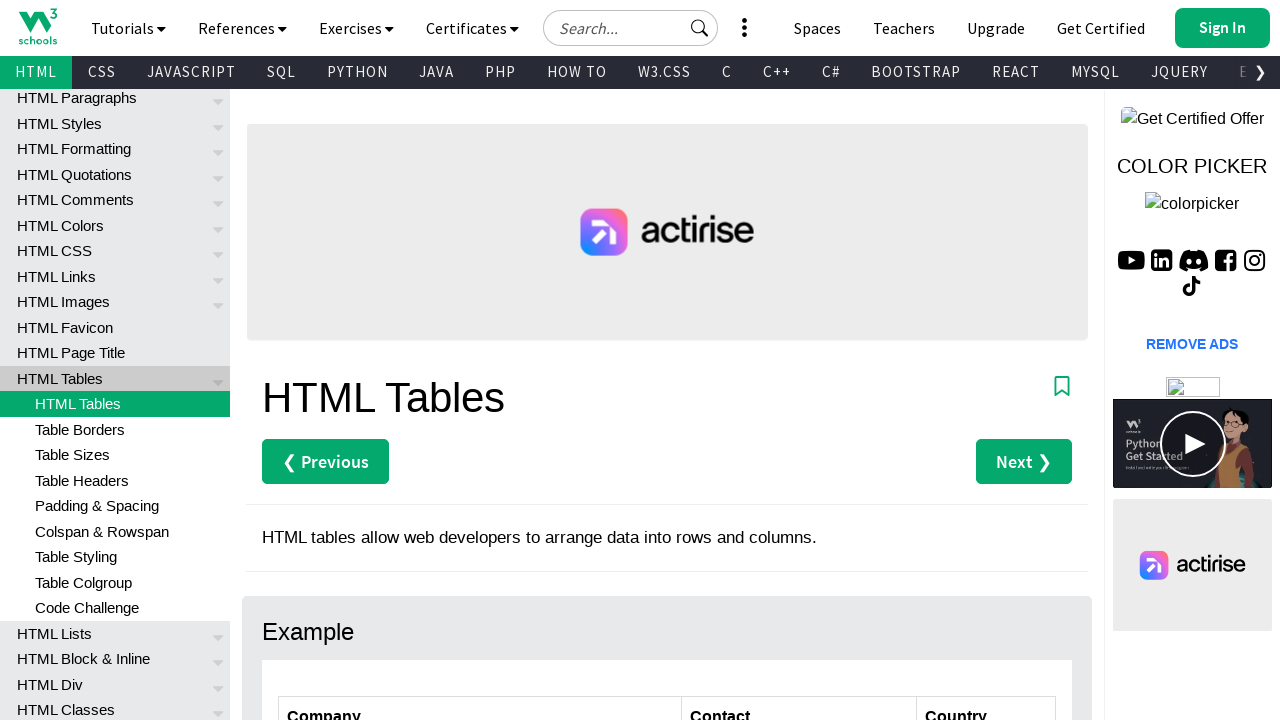

First company name cell is visible
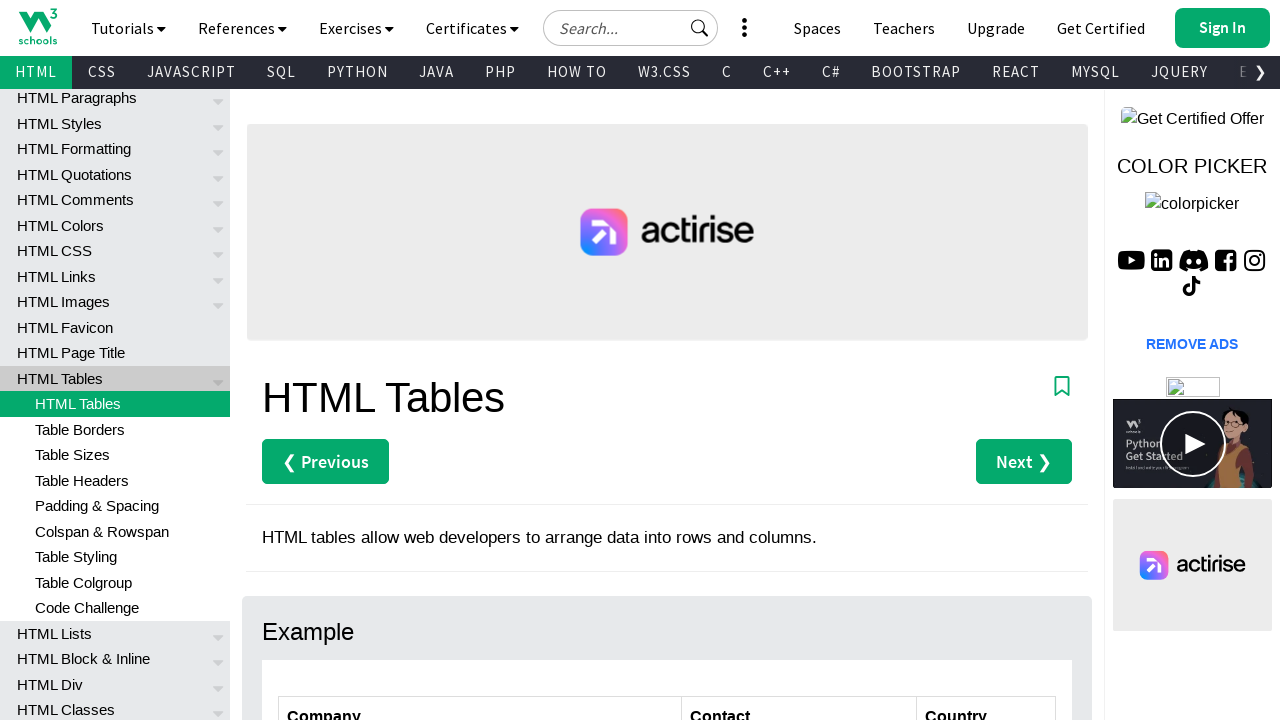

Located first contact name cell
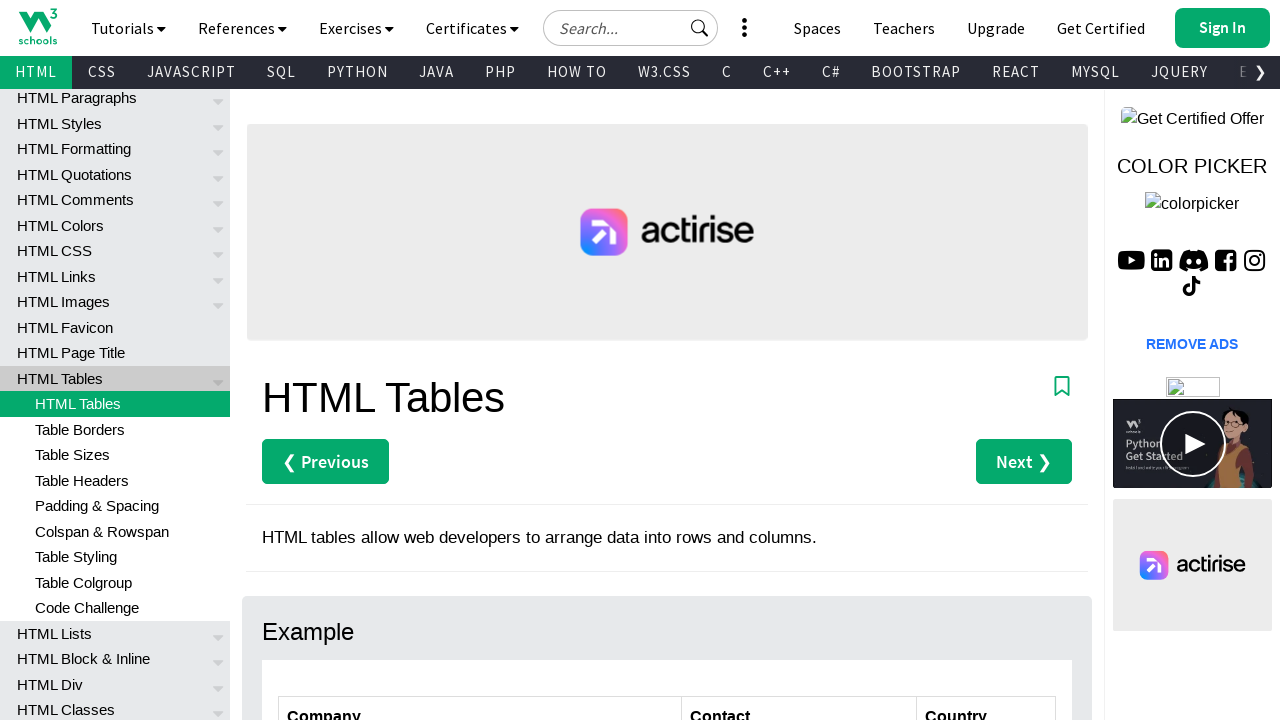

First contact name cell is visible
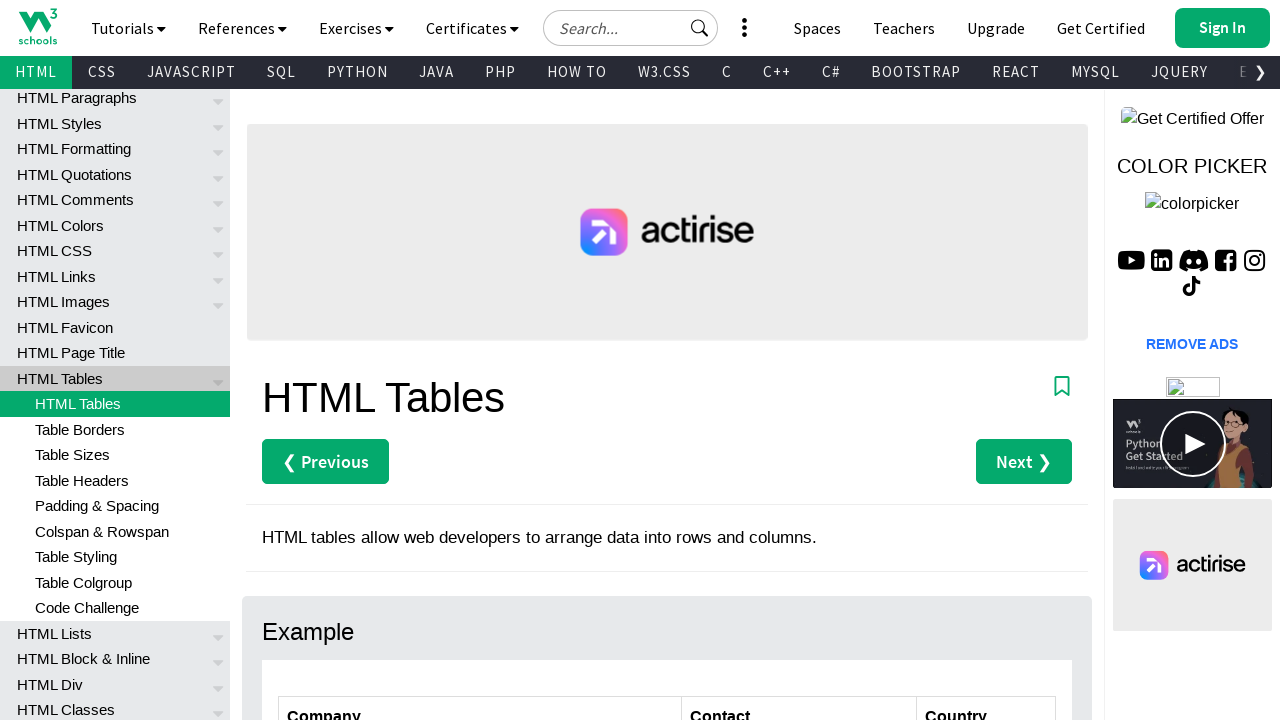

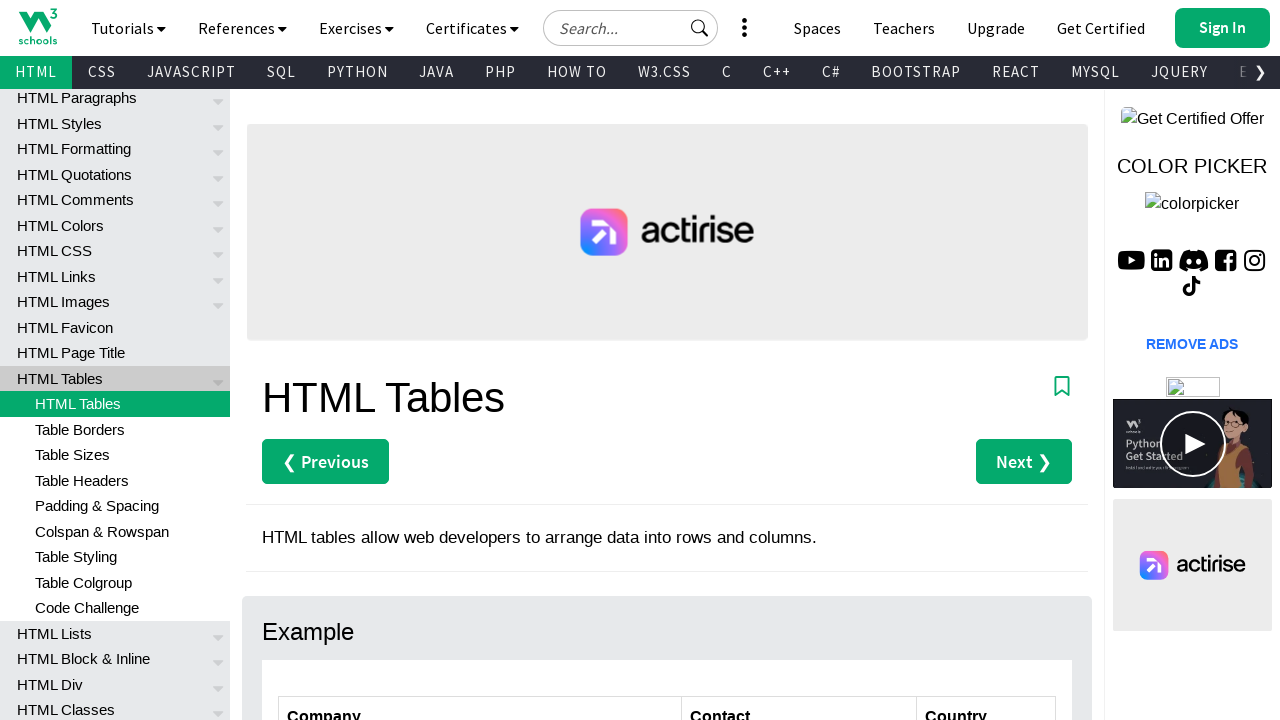